Tests handling multiple pages/tabs within a browser context by opening a second page and navigating to a different URL.

Starting URL: https://www.rahulshettyacademy.com/AutomationPractice/

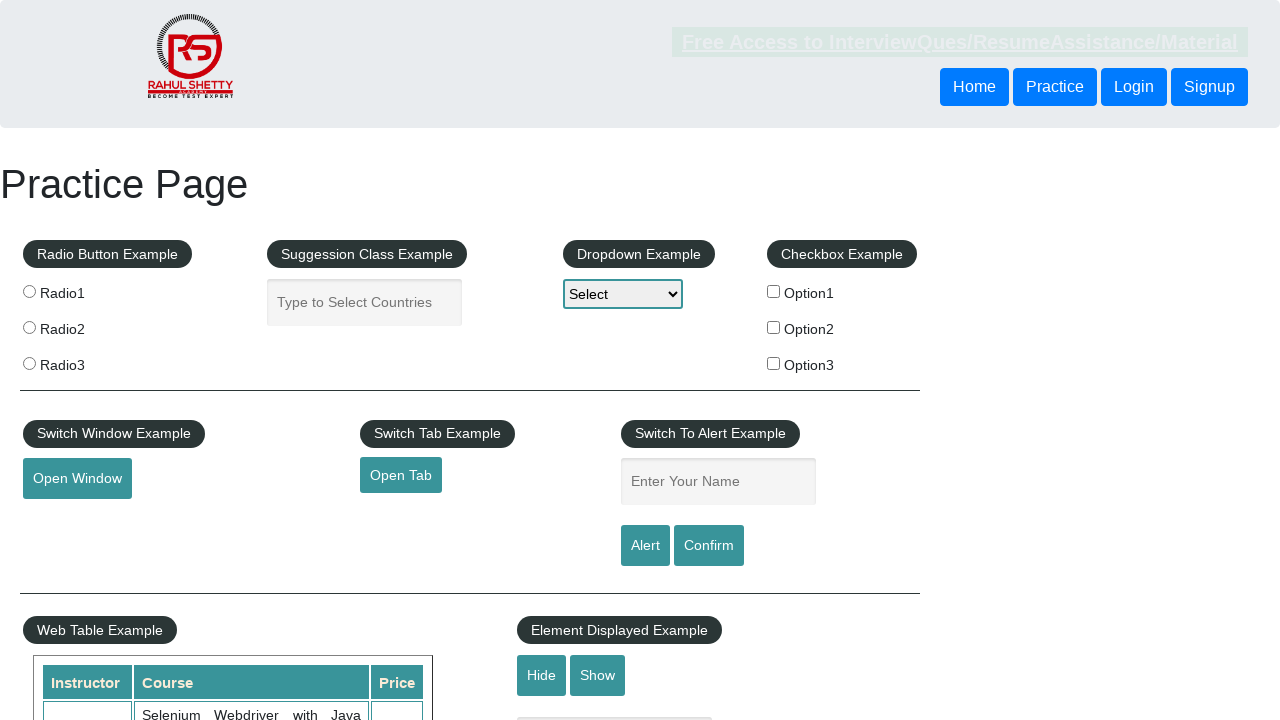

Created a second page in the browser context
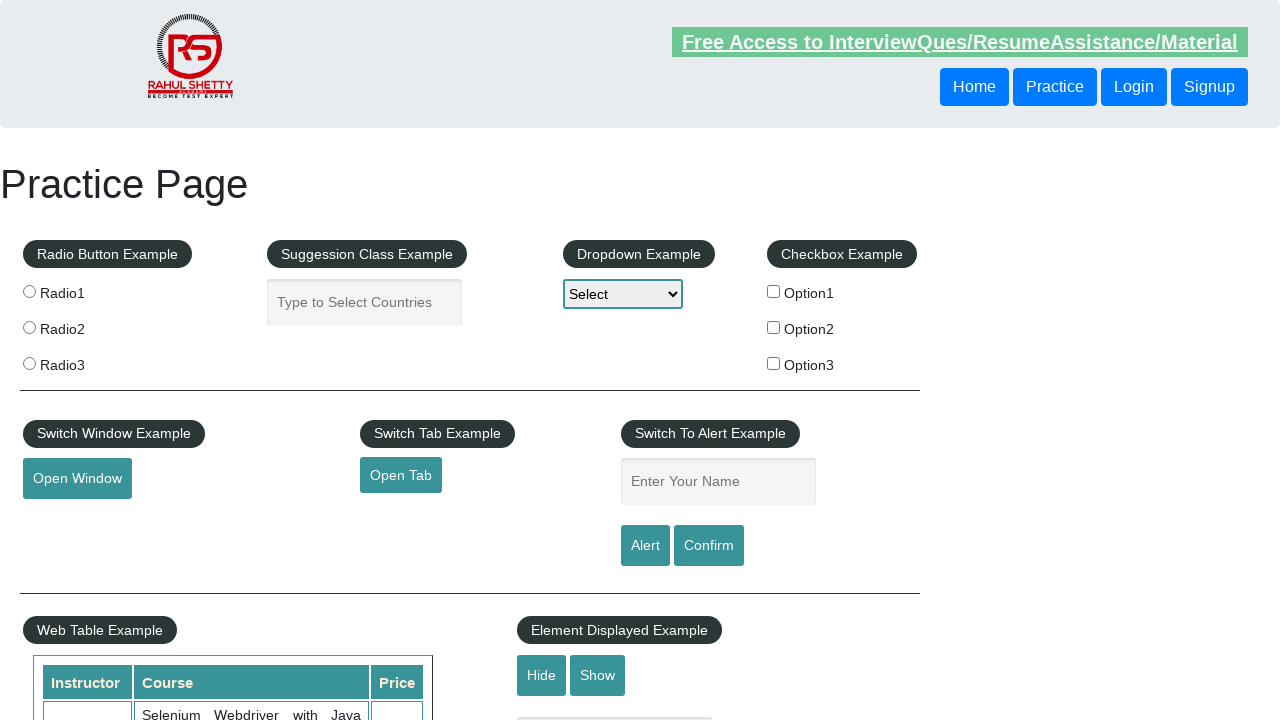

Navigated second page to registration form URL
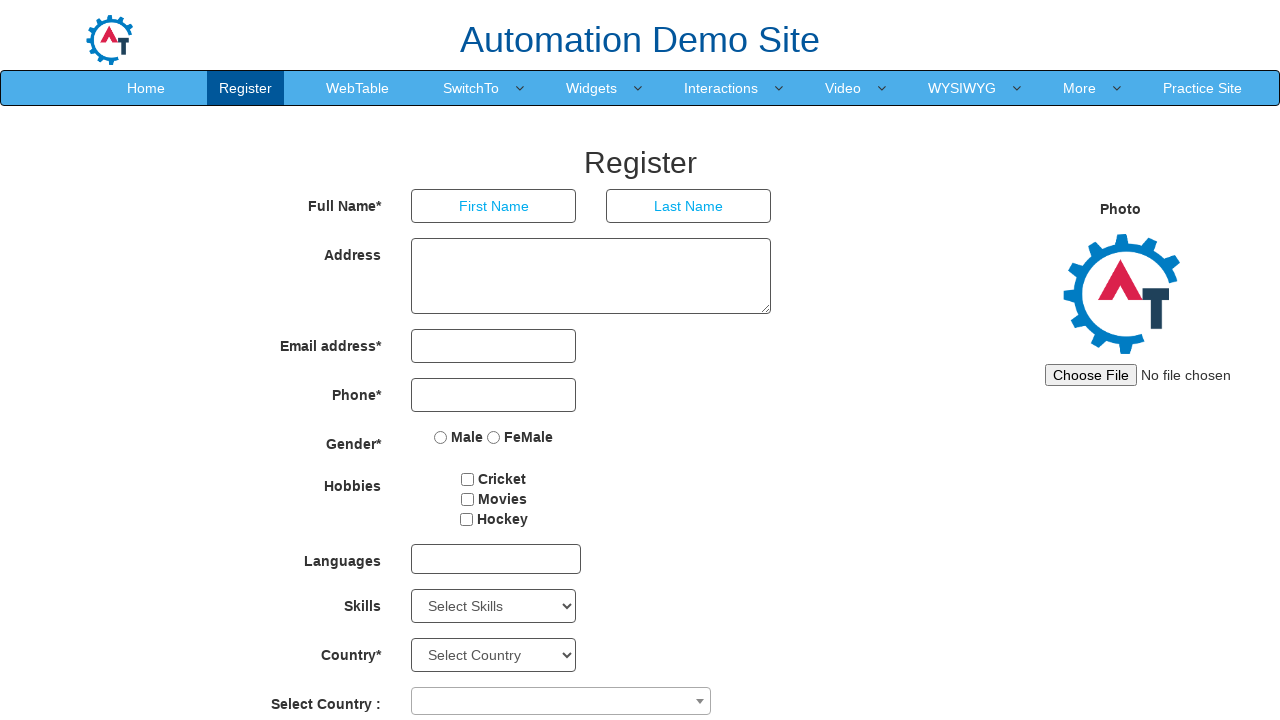

First page finished loading
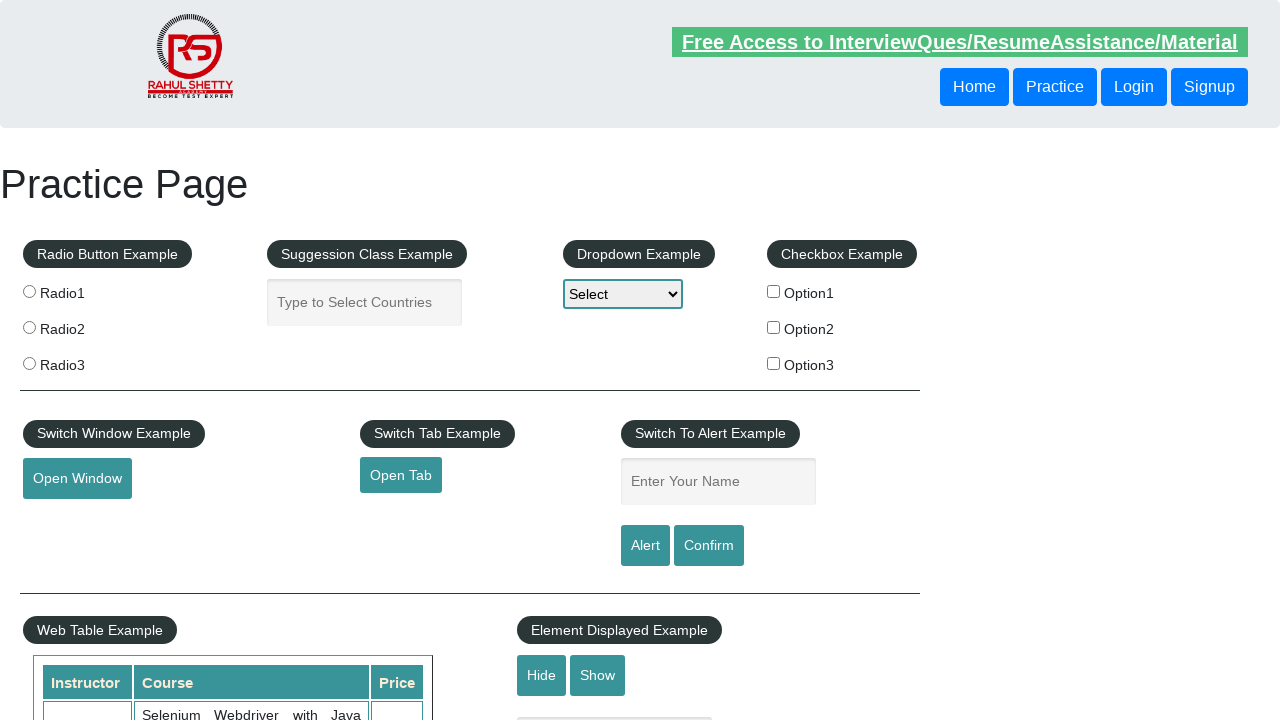

Second page finished loading
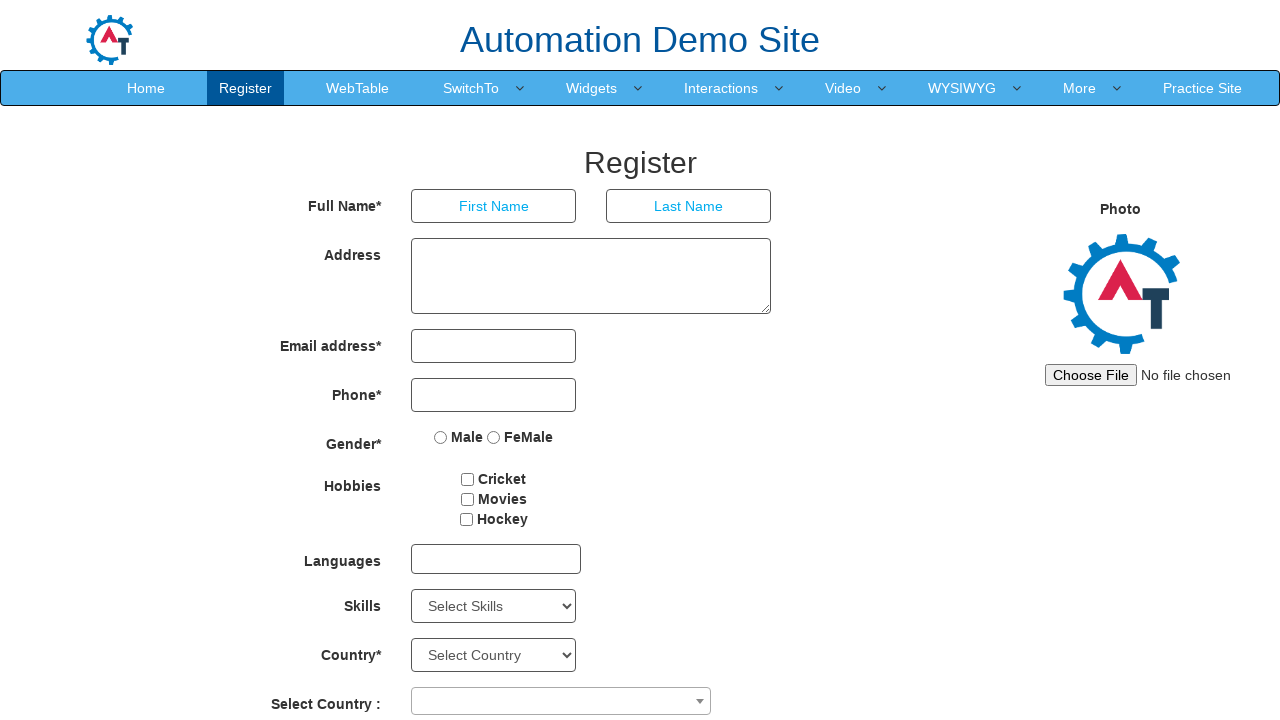

Retrieved all pages in context - total pages: 2
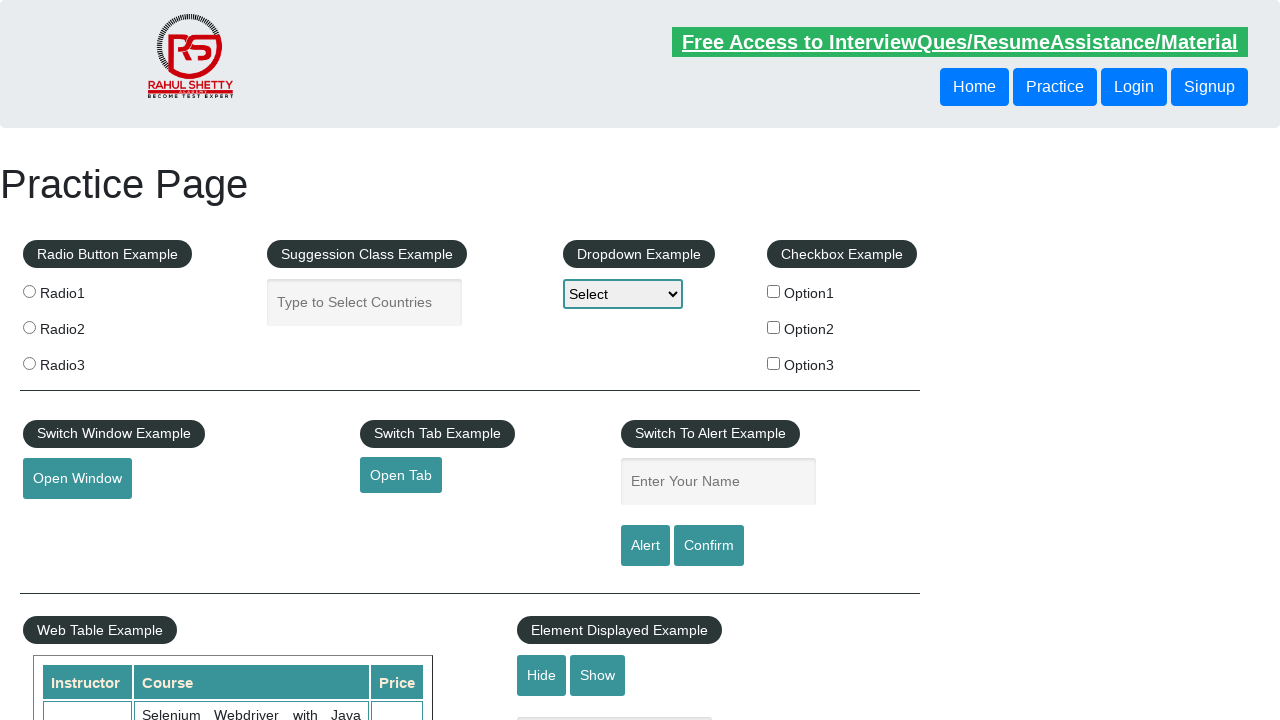

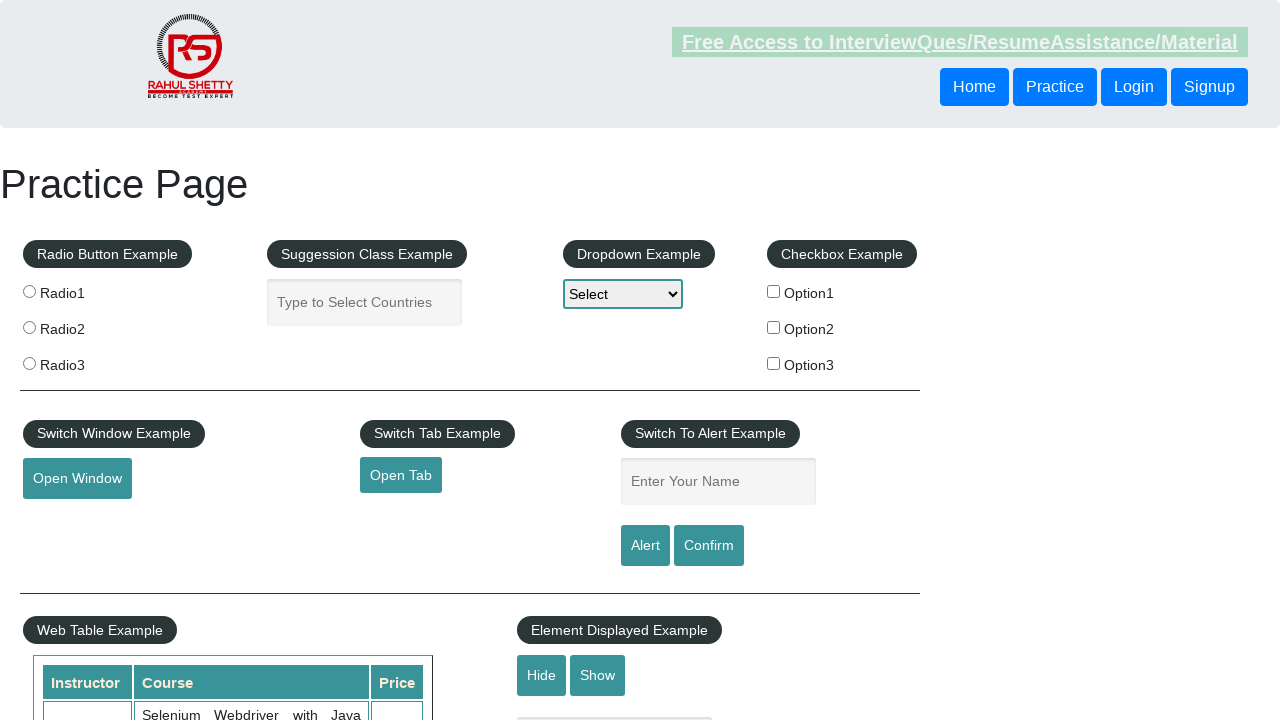